Tests the user registration flow on an OpenCart demo site by filling out the registration form with personal details and submitting it

Starting URL: https://naveenautomationlabs.com/opencart/

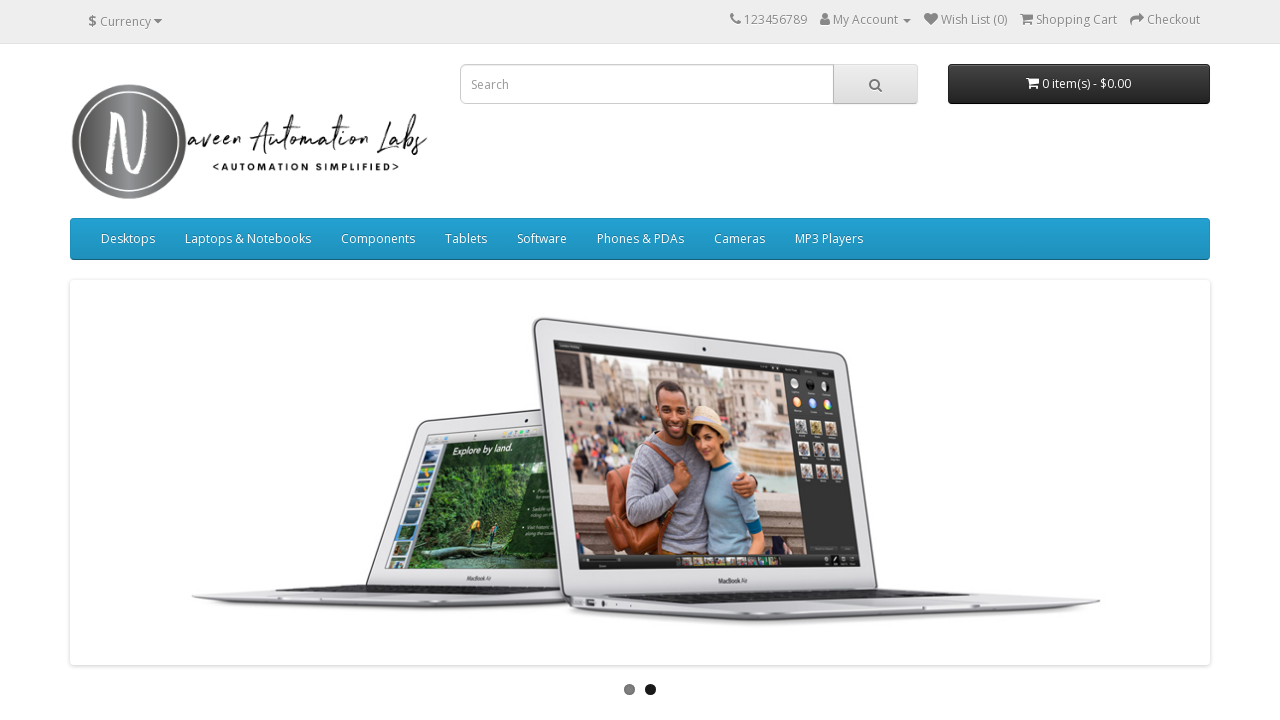

Clicked on My Account dropdown at (907, 21) on xpath=//*[@id='top-links']/ul/li[2]/a/span[2]
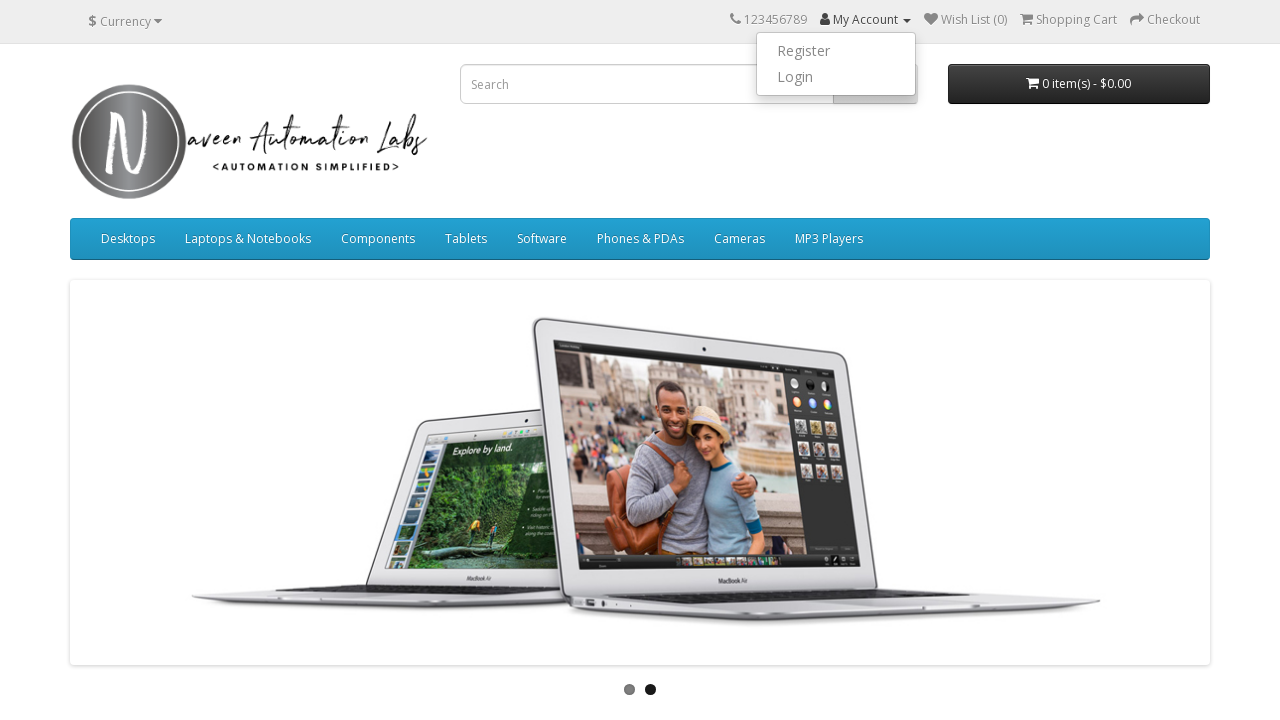

Clicked Register link at (836, 51) on text=Register
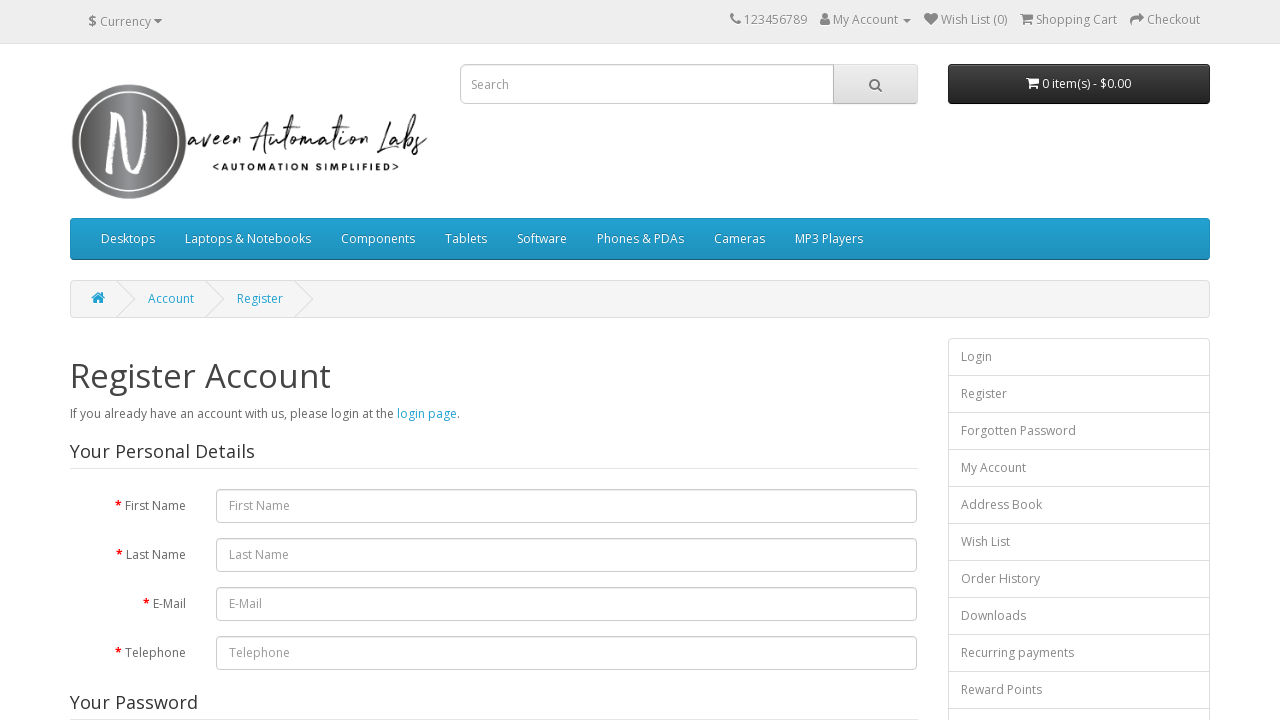

Filled first name field with 'marcus' on #input-firstname
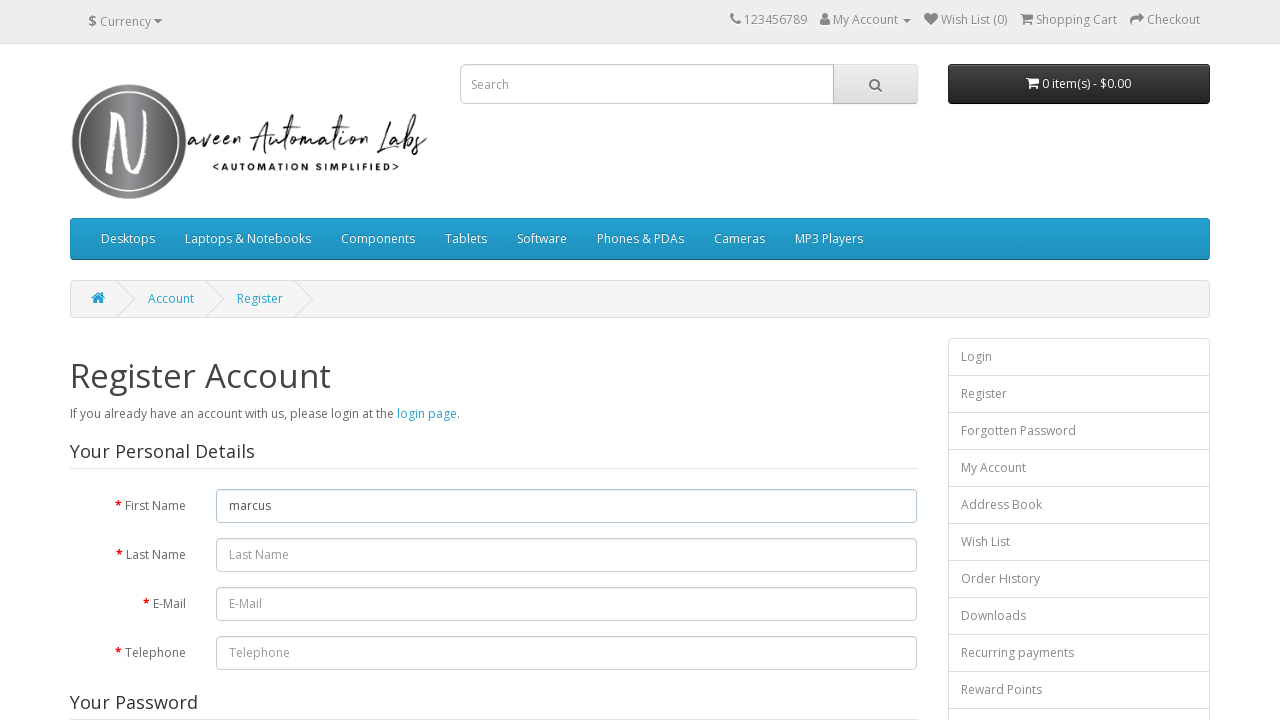

Filled last name field with 'thompson' on #input-lastname
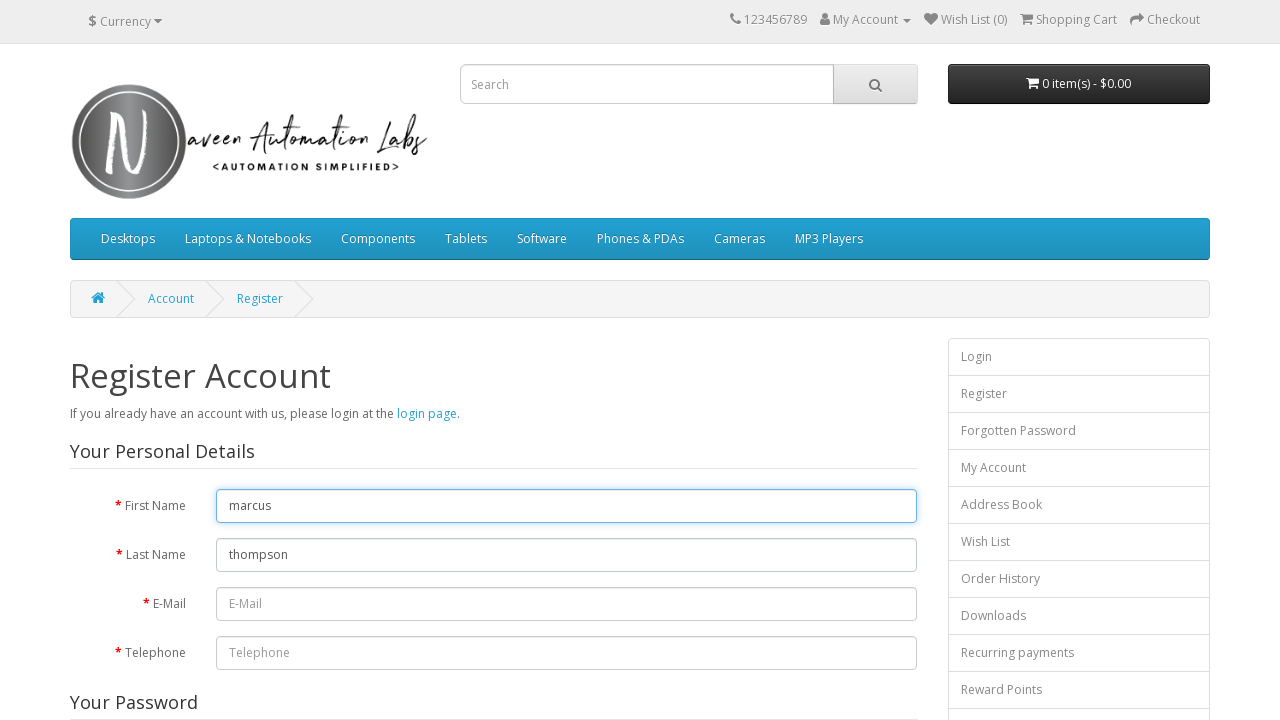

Filled email field with 'marcus.thompson847@example.com' on #input-email
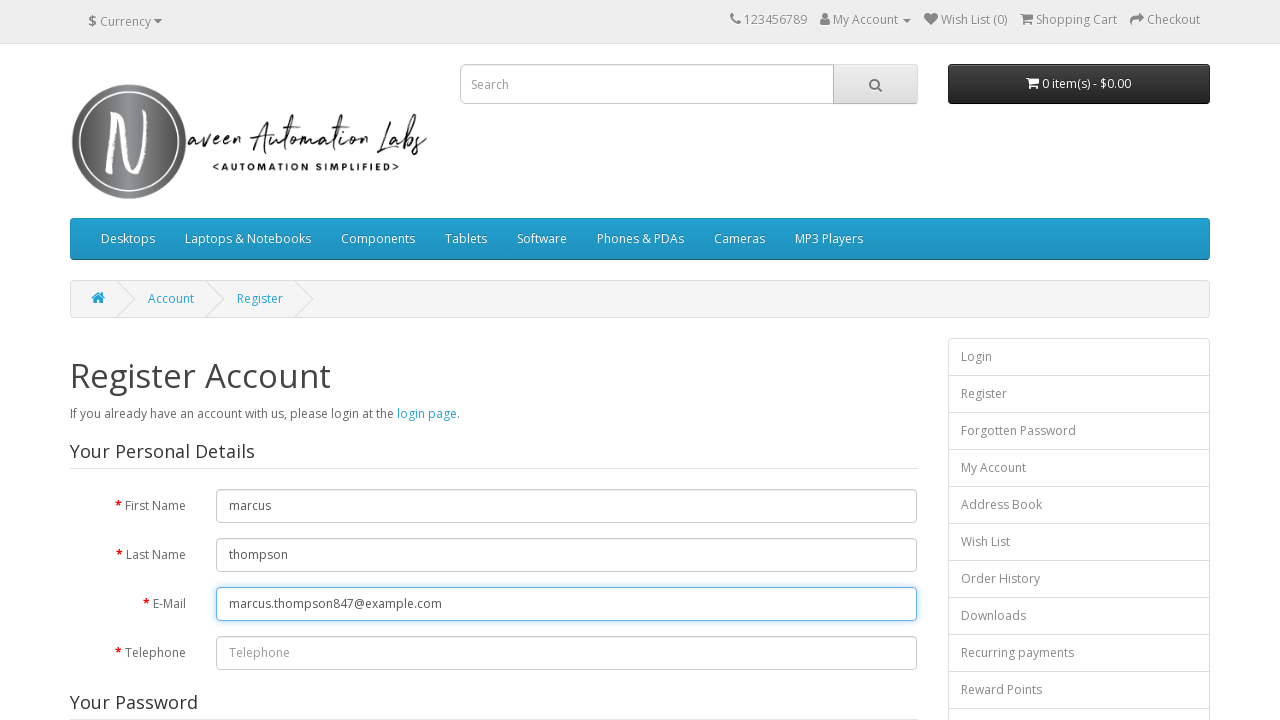

Filled telephone field with '5551234567' on #input-telephone
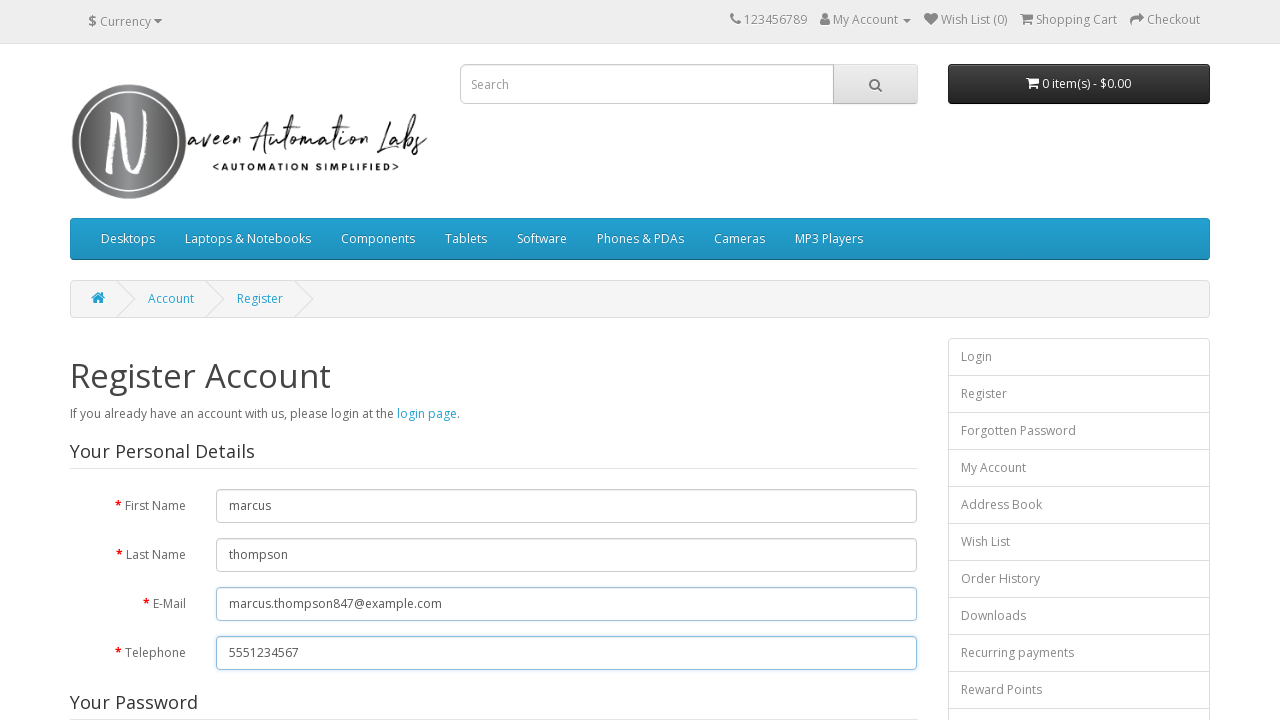

Filled password field with 'SecurePass789' on #input-password
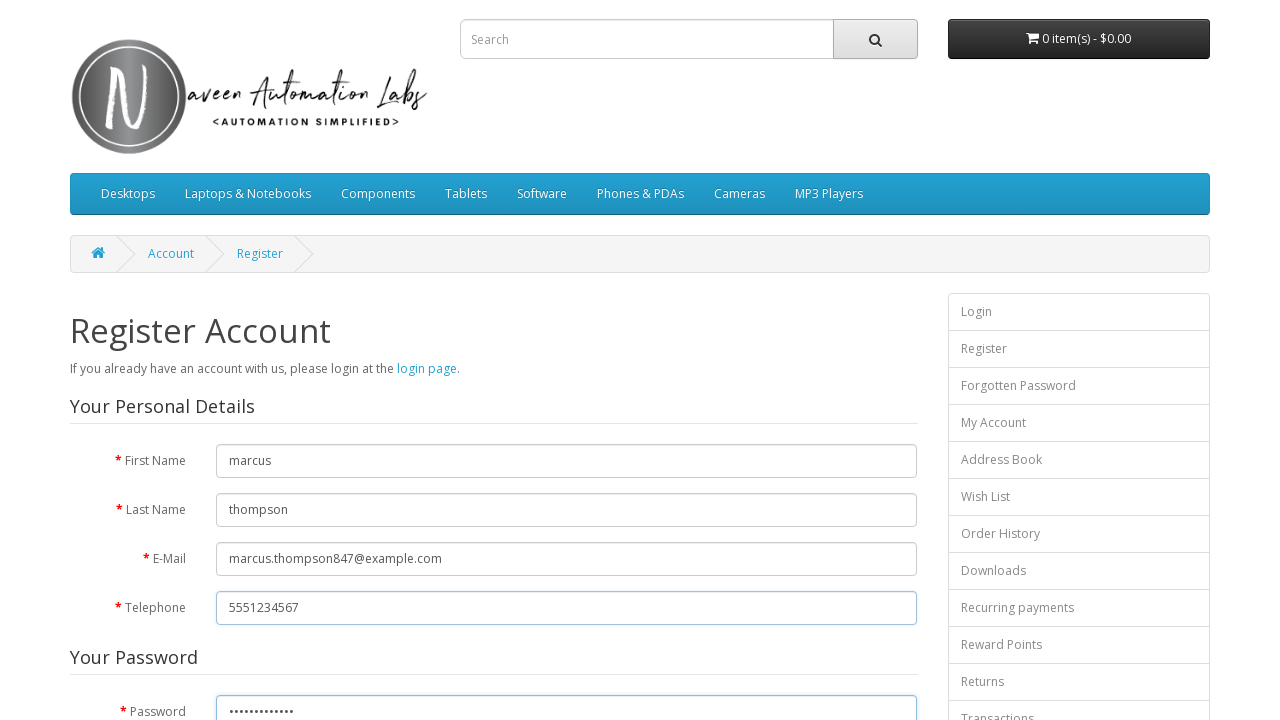

Filled password confirmation field with 'SecurePass789' on #input-confirm
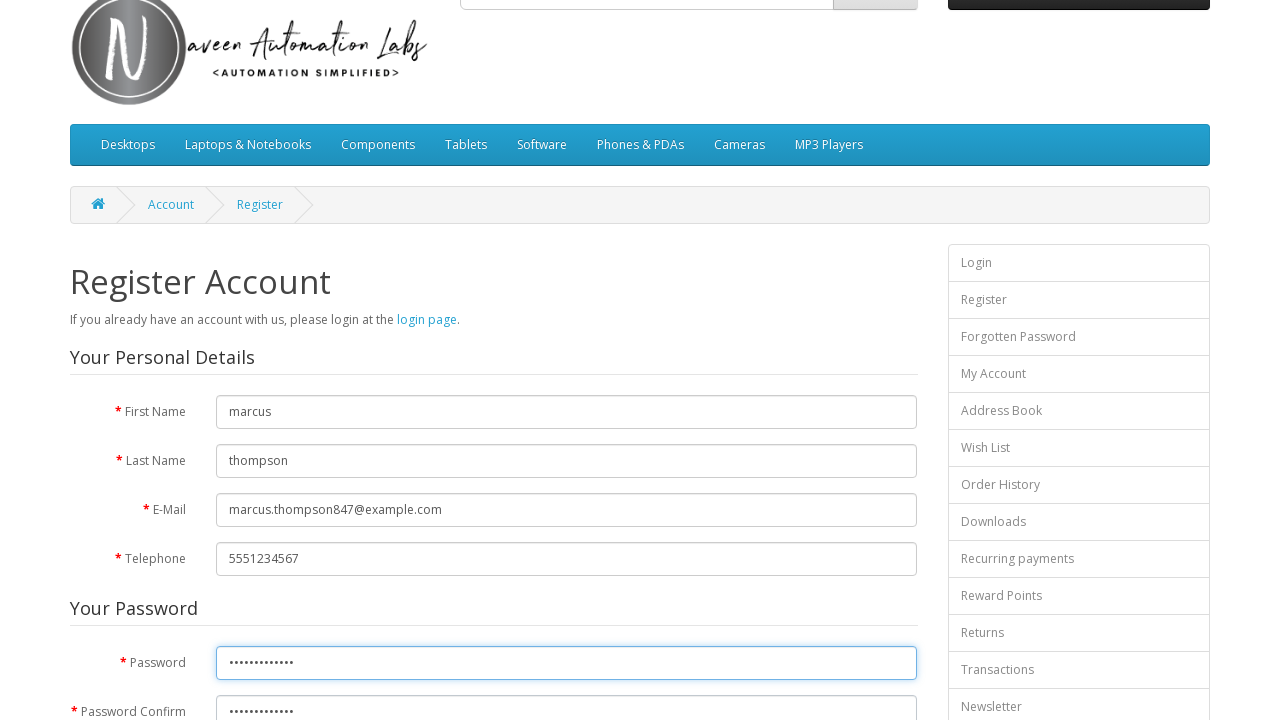

Checked the privacy policy agreement checkbox at (825, 424) on input[name='agree']
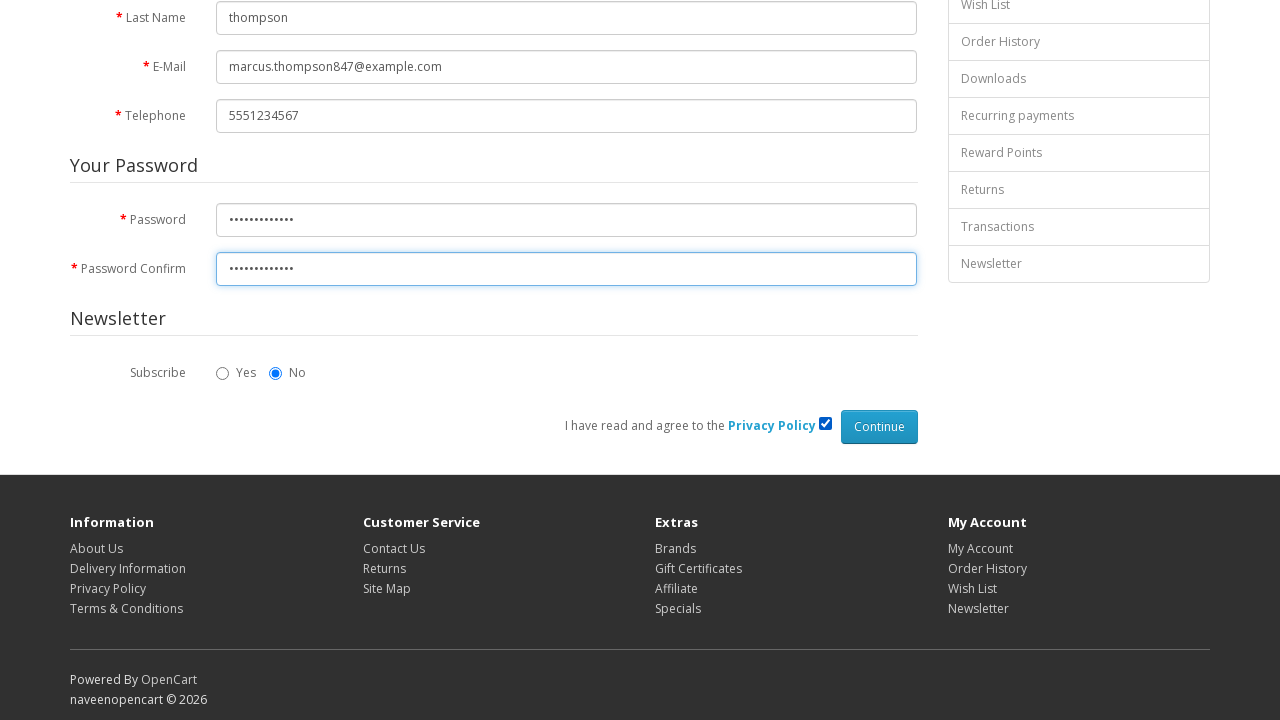

Clicked Continue button to submit registration at (879, 427) on input[value='Continue']
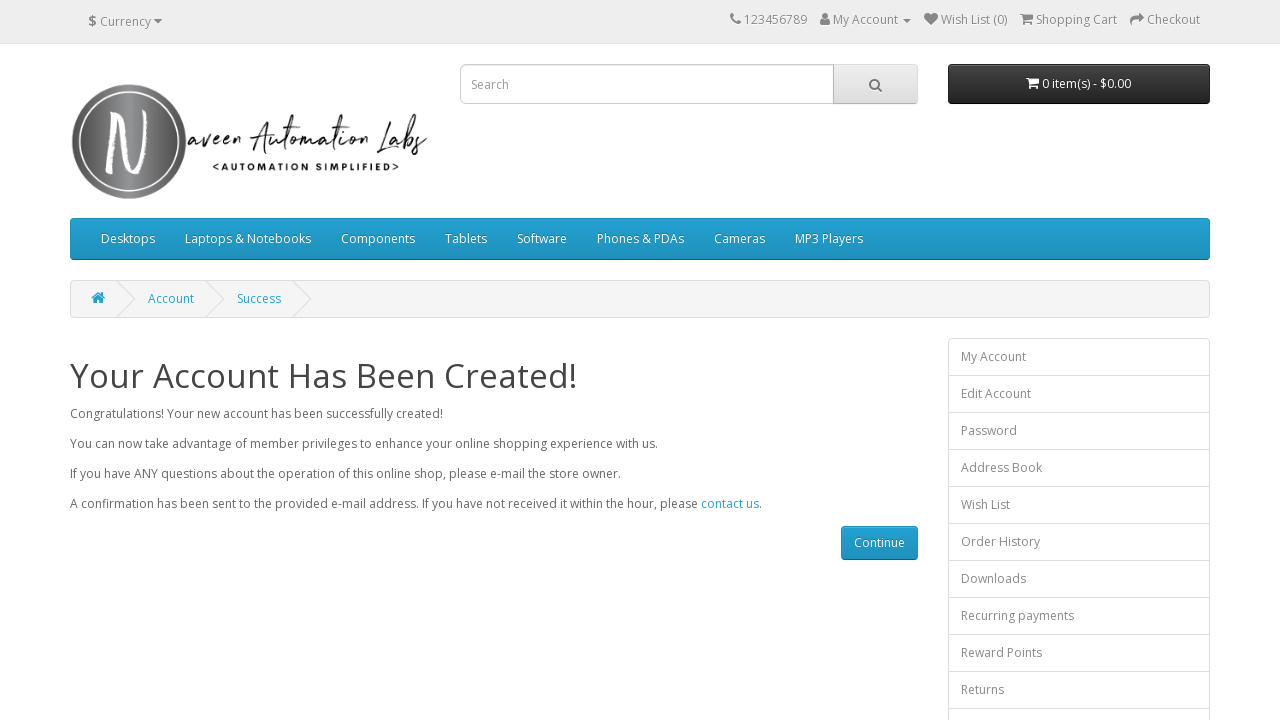

Registration success page loaded with confirmation heading
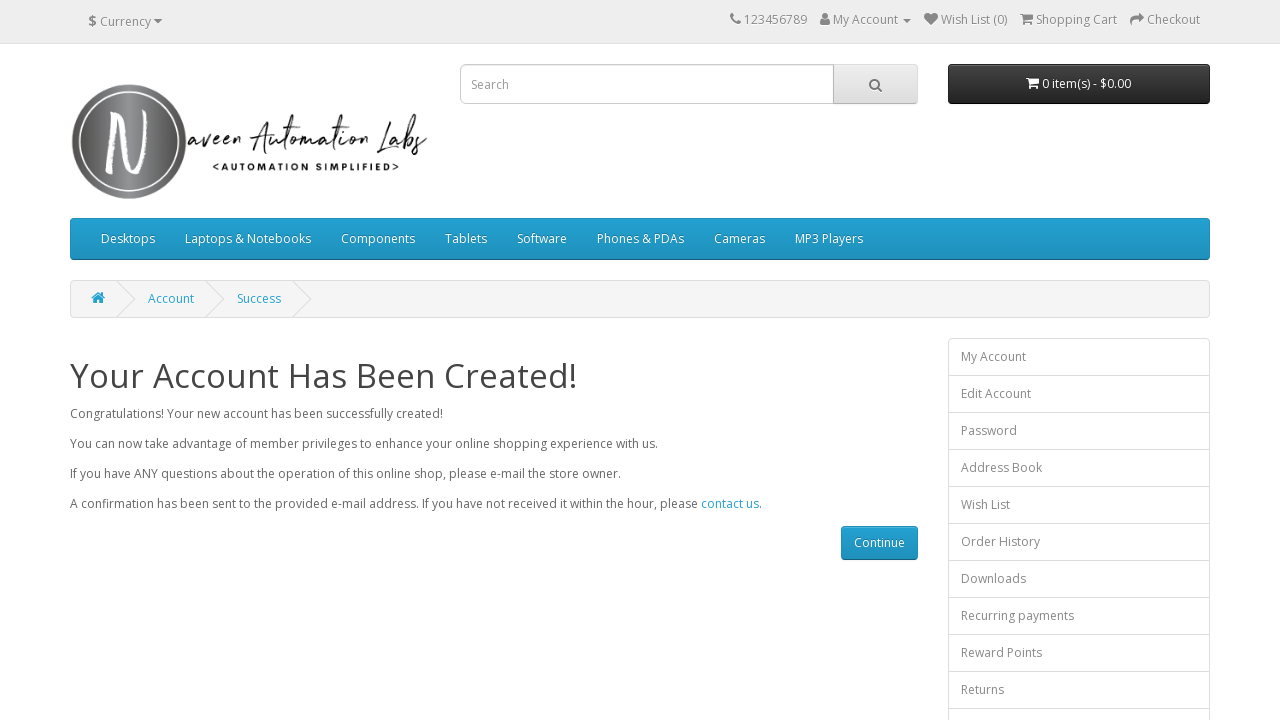

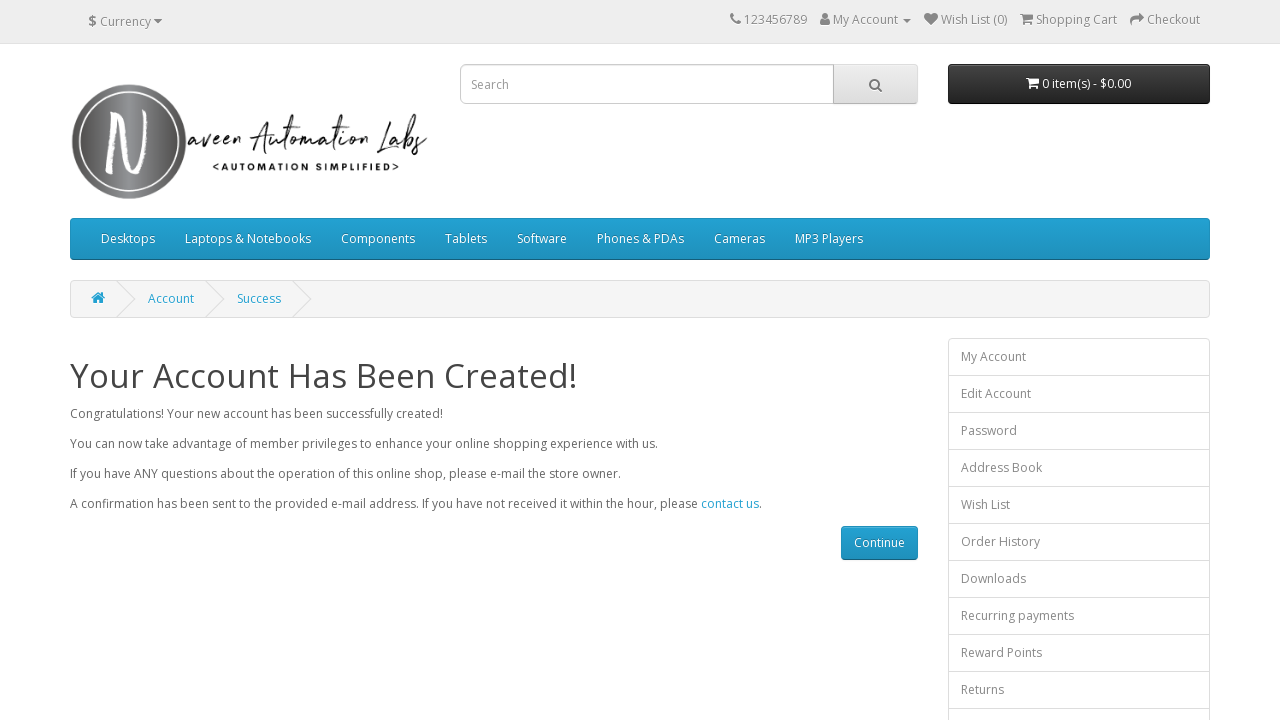